Tests file upload functionality by selecting a file and clicking the upload button, then verifying the success message is displayed

Starting URL: https://the-internet.herokuapp.com/upload

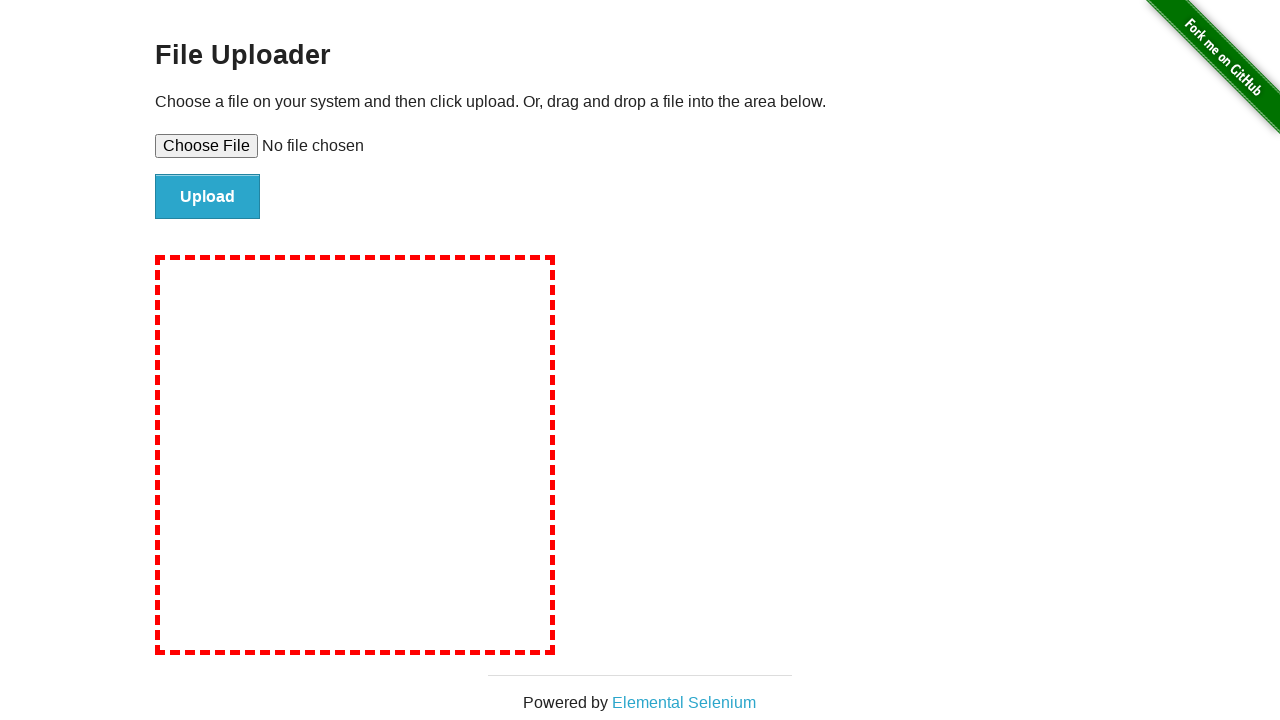

Created temporary test file for upload
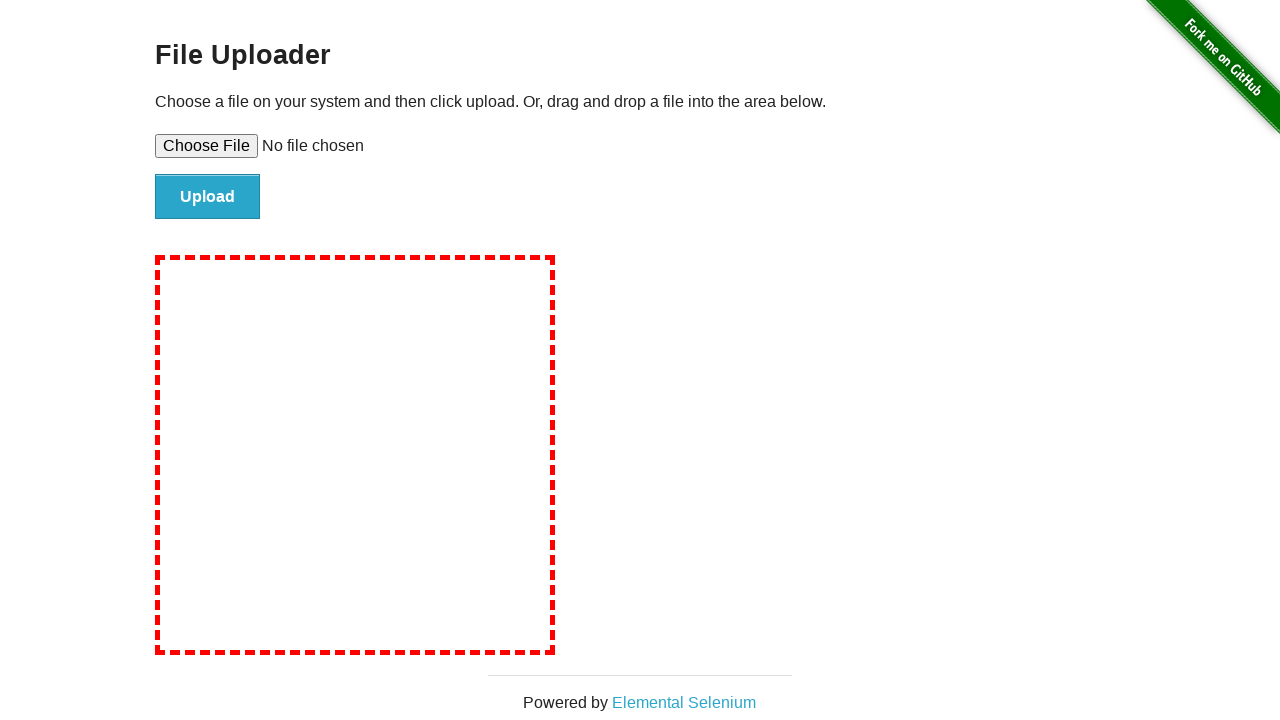

Set file input with temporary file path
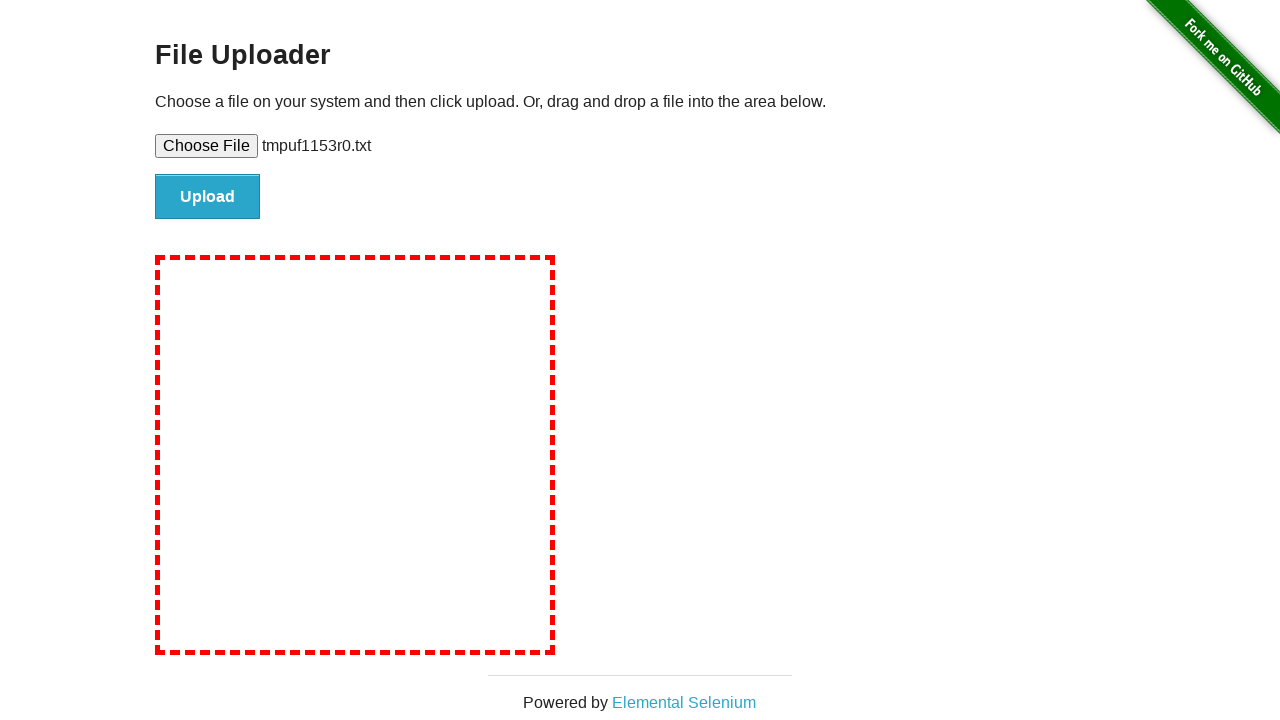

Clicked file upload submit button at (208, 197) on #file-submit
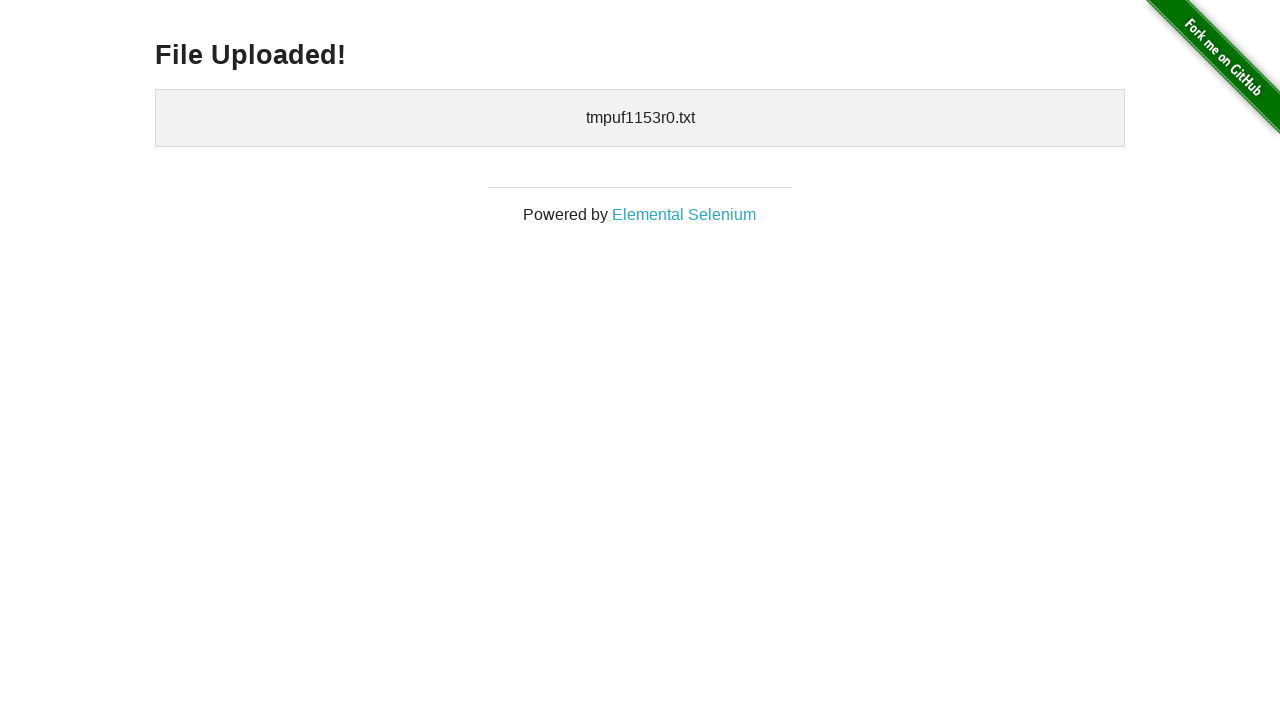

Success message heading loaded
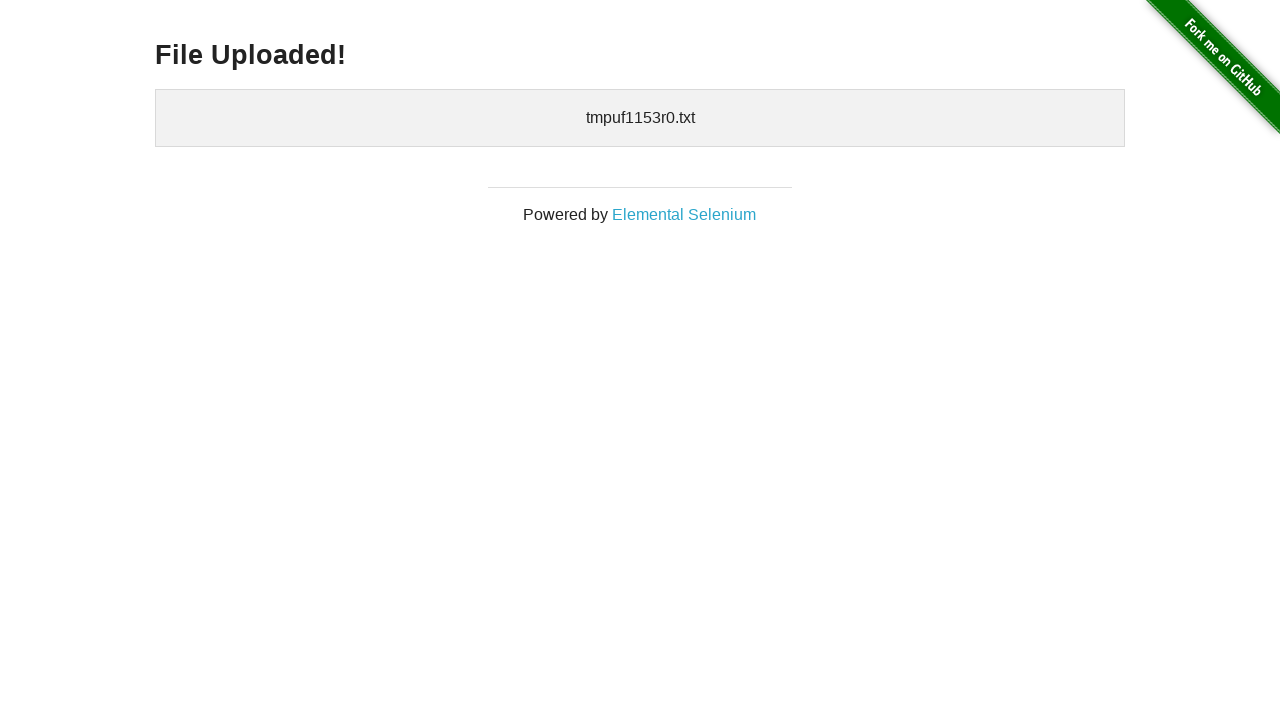

Verified 'File Uploaded!' success message is displayed
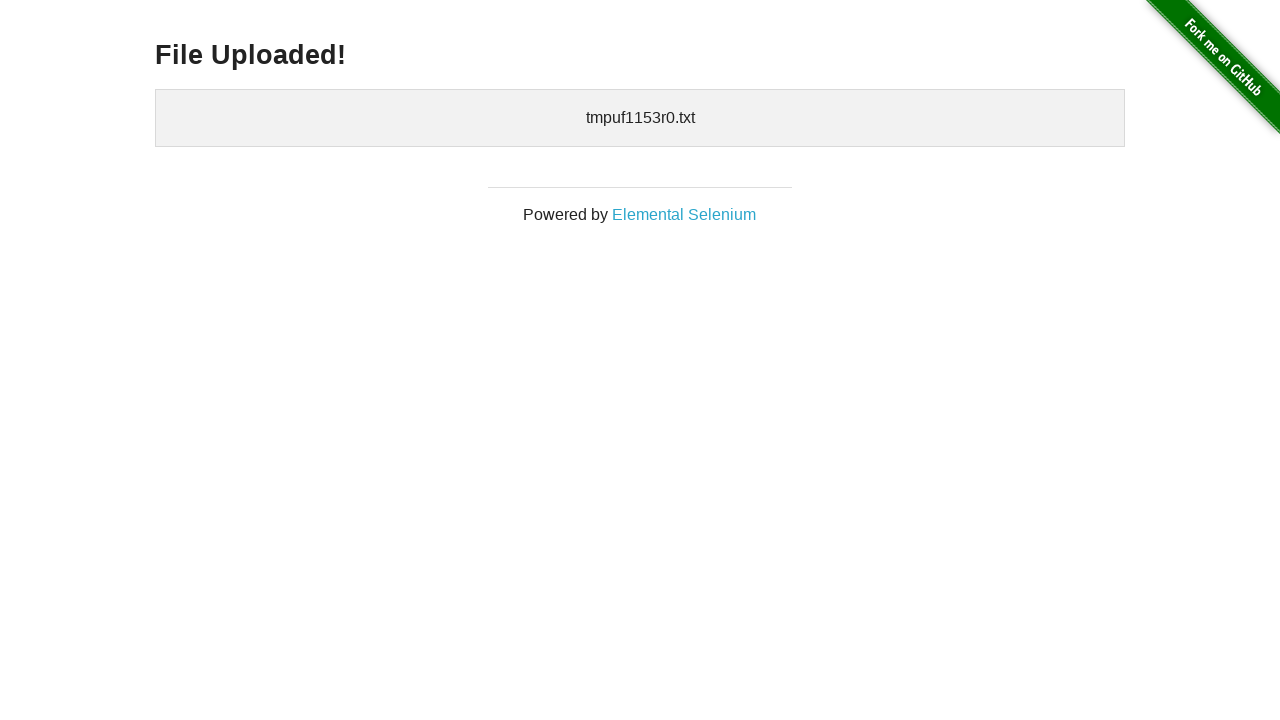

Cleaned up temporary test file
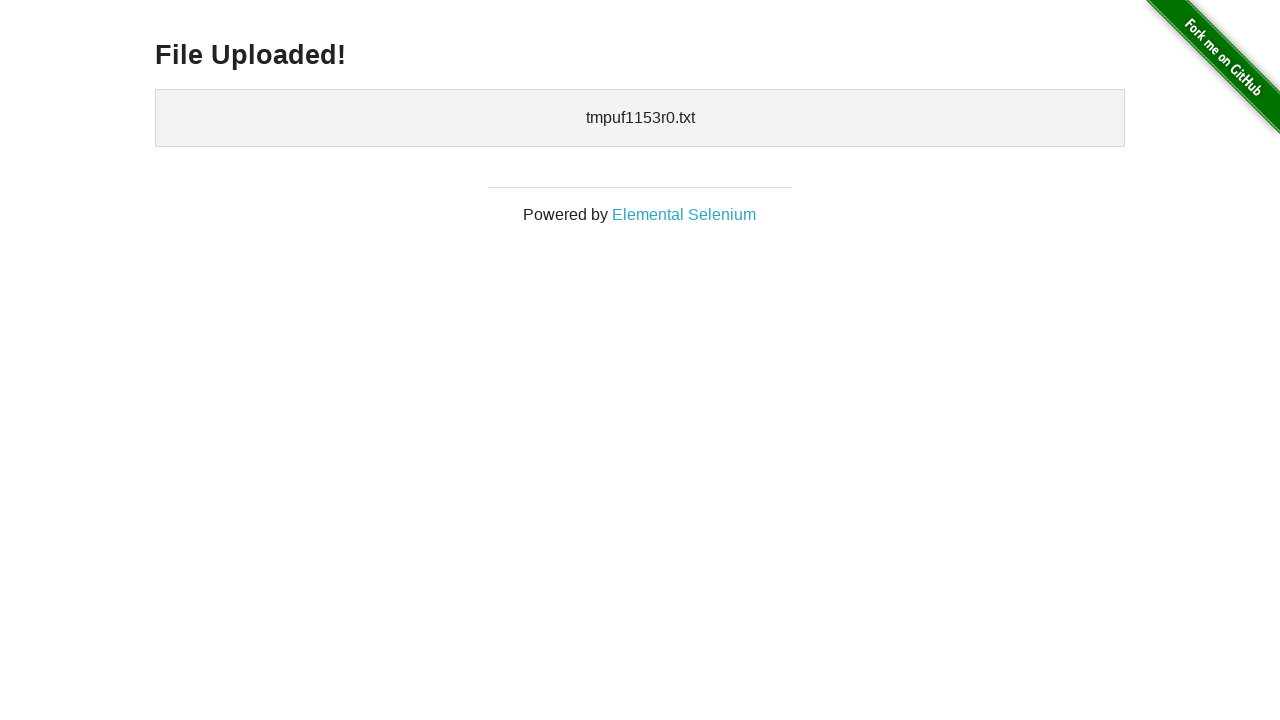

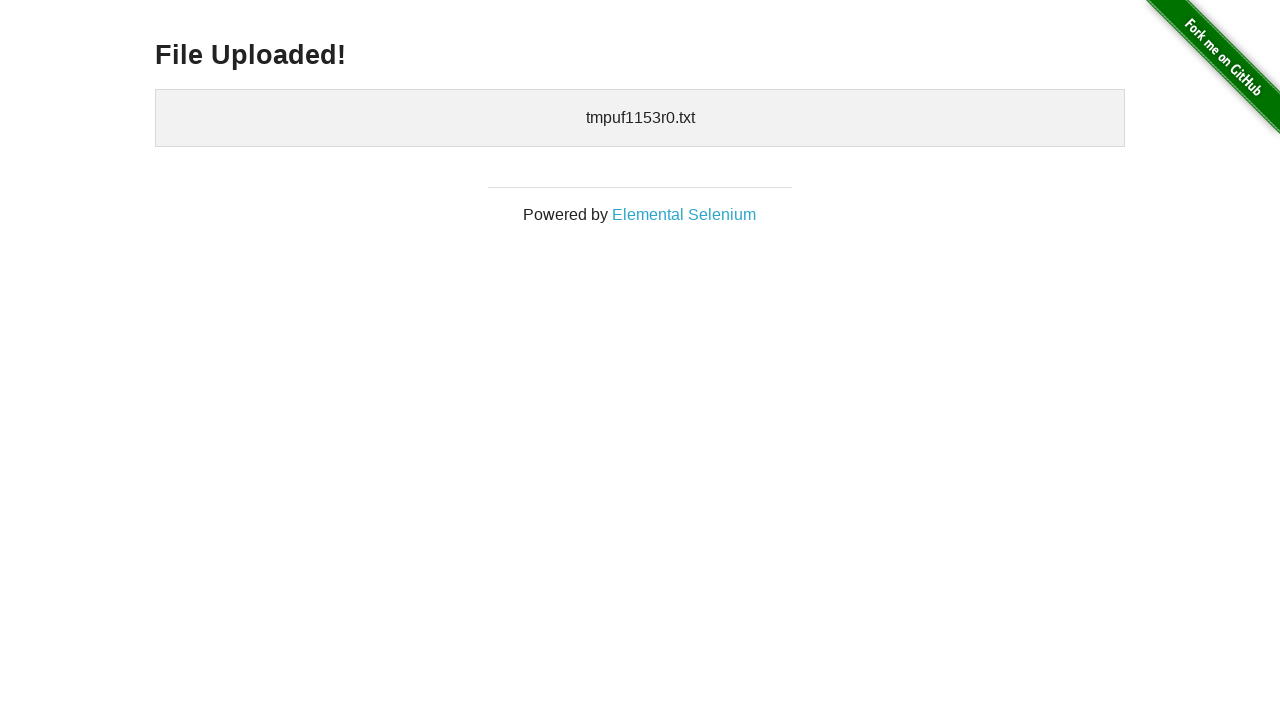